Tests a form that calculates the sum of two displayed numbers and selects the result from a dropdown before submitting

Starting URL: http://suninjuly.github.io/selects1.html

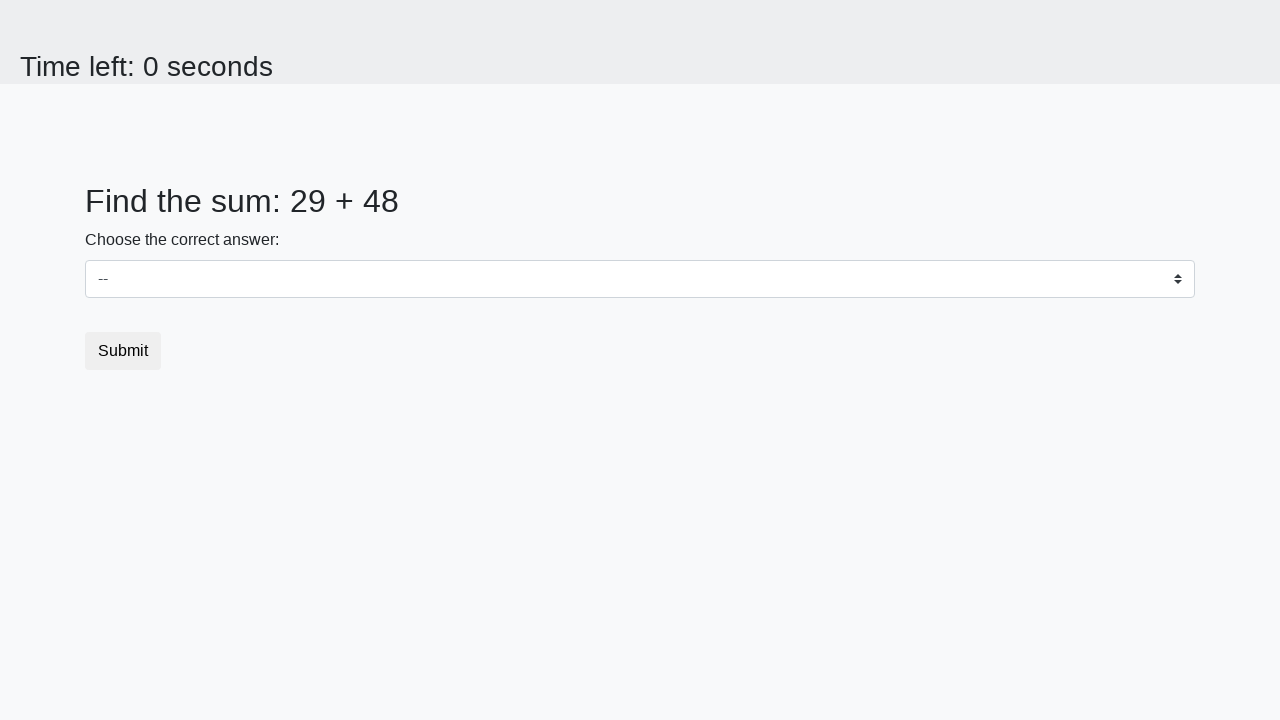

Navigated to form page
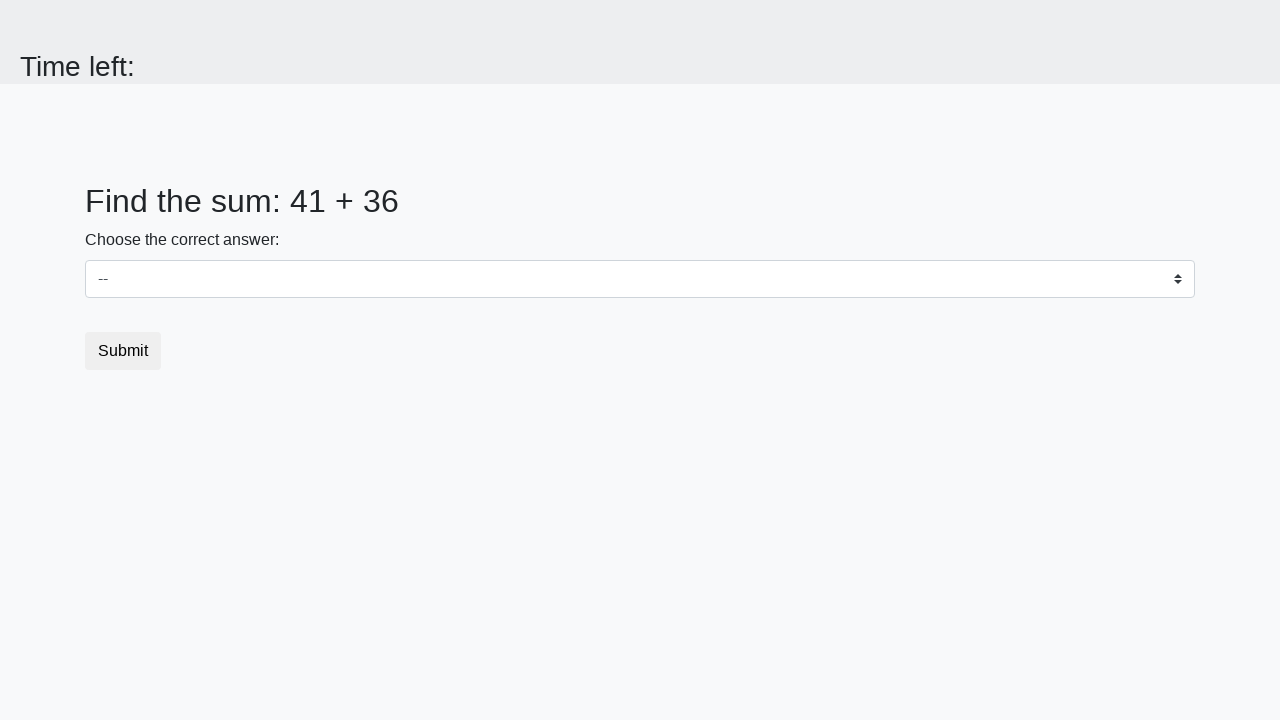

Retrieved first number from page
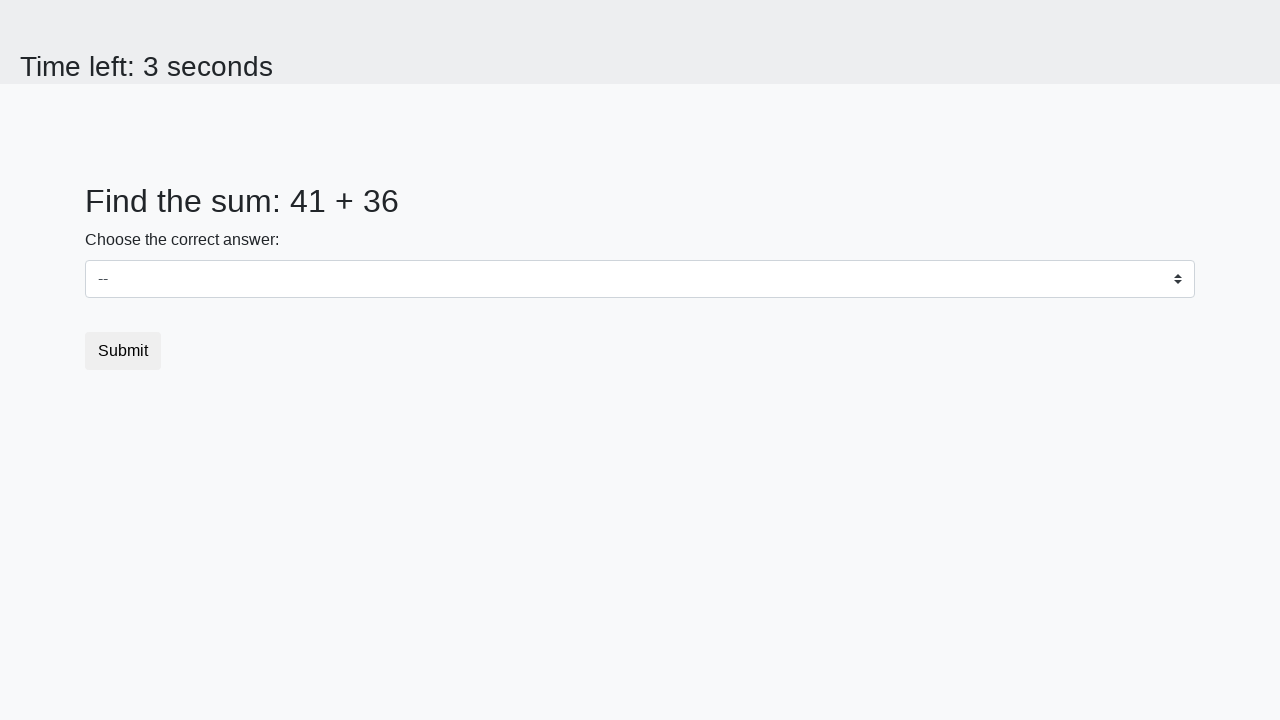

Retrieved second number from page
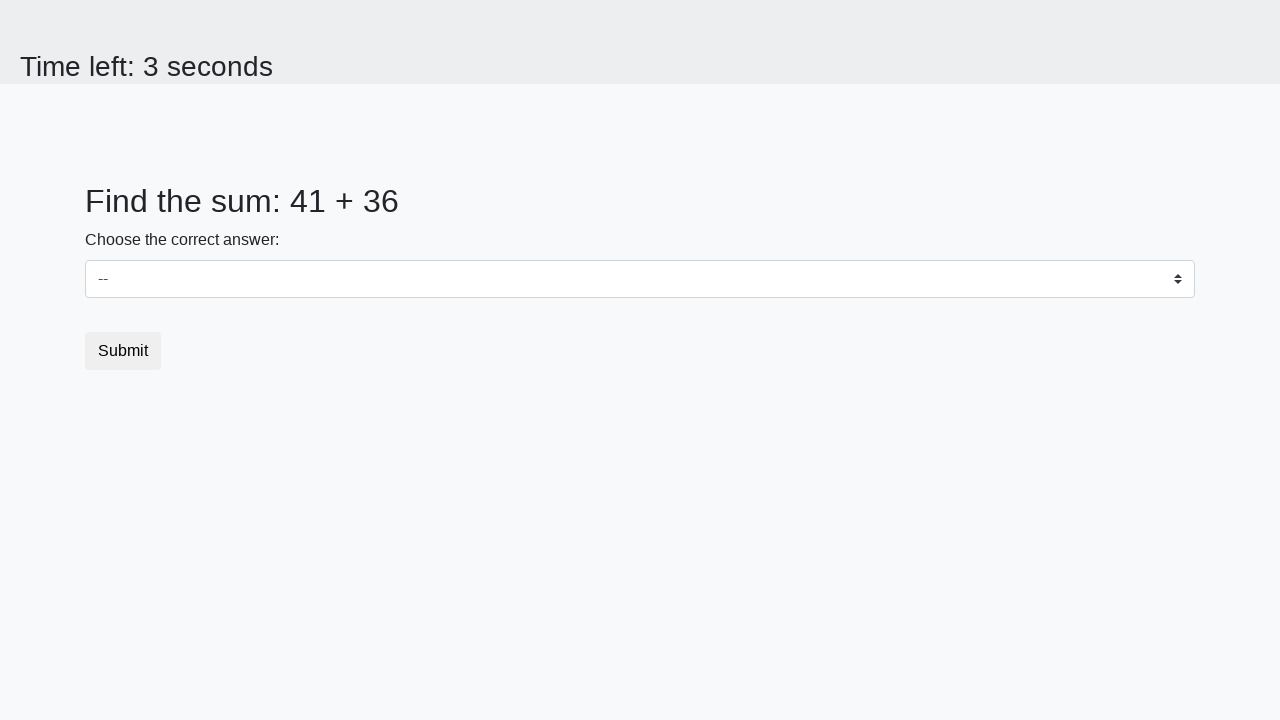

Calculated sum: 41 + 36 = 77
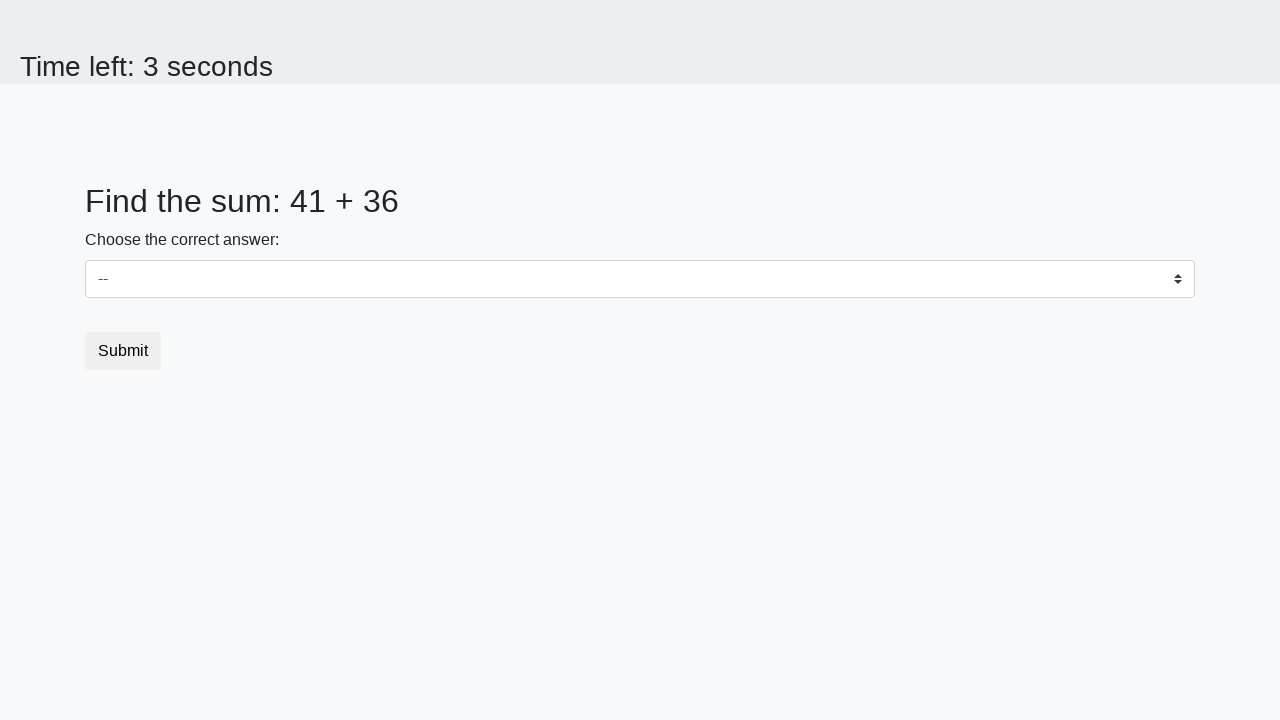

Selected result '77' from dropdown on xpath=//select[@id="dropdown"]
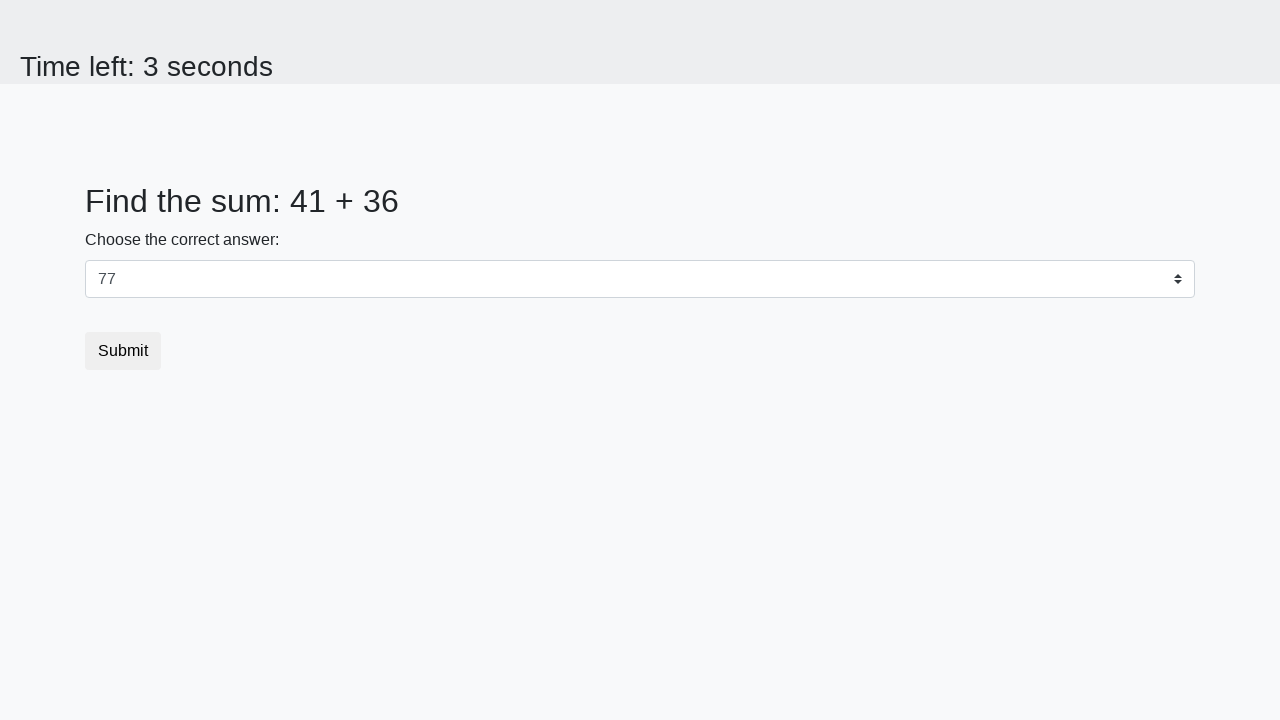

Clicked submit button at (123, 351) on xpath=//button[@type="submit"]
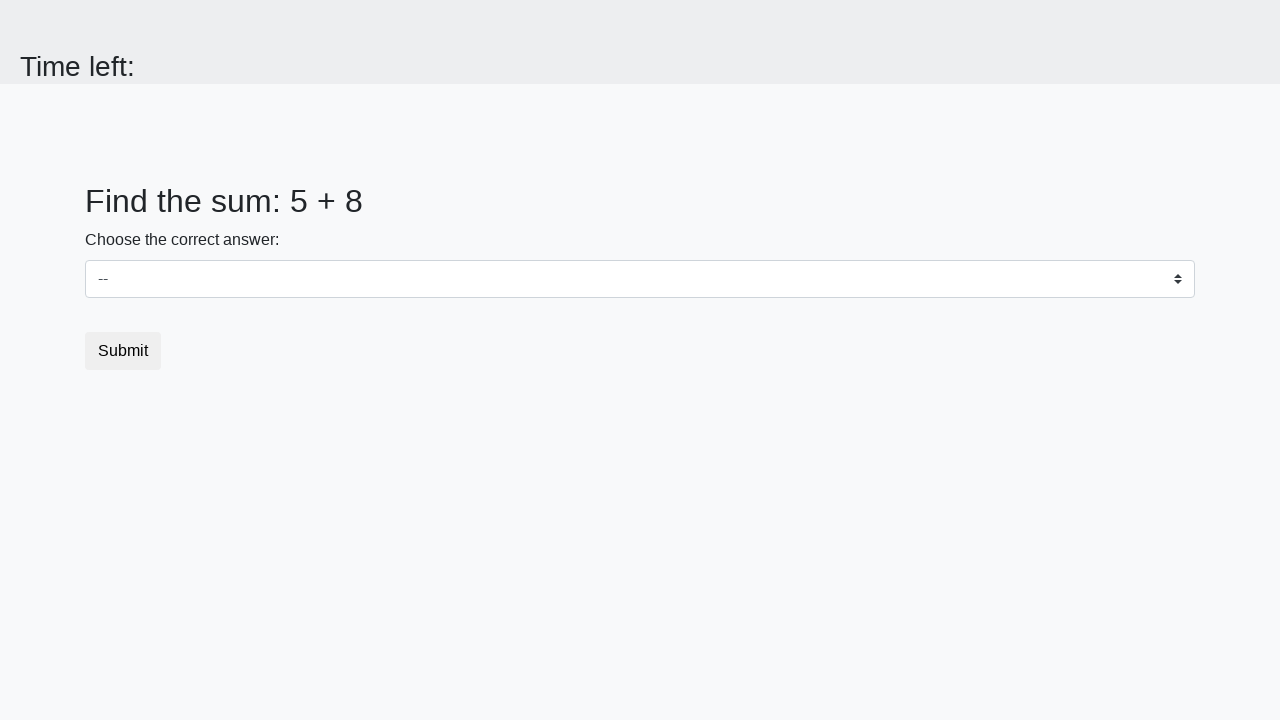

Alert accepted
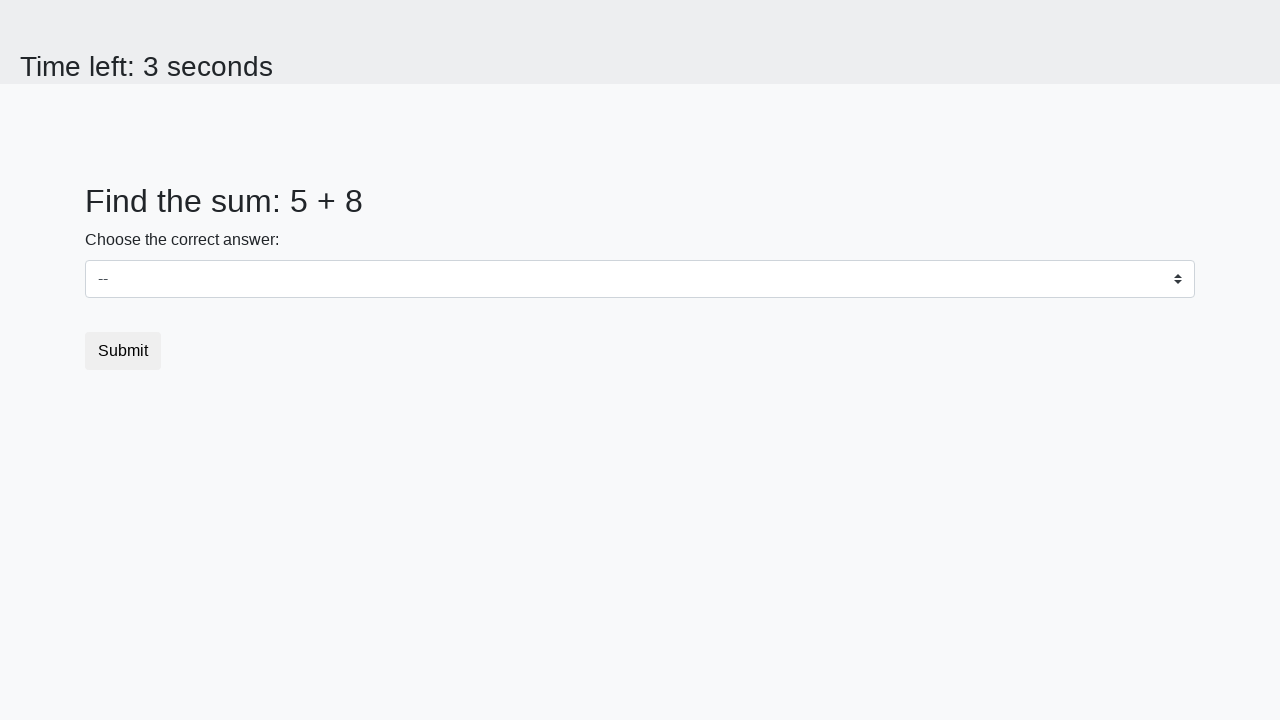

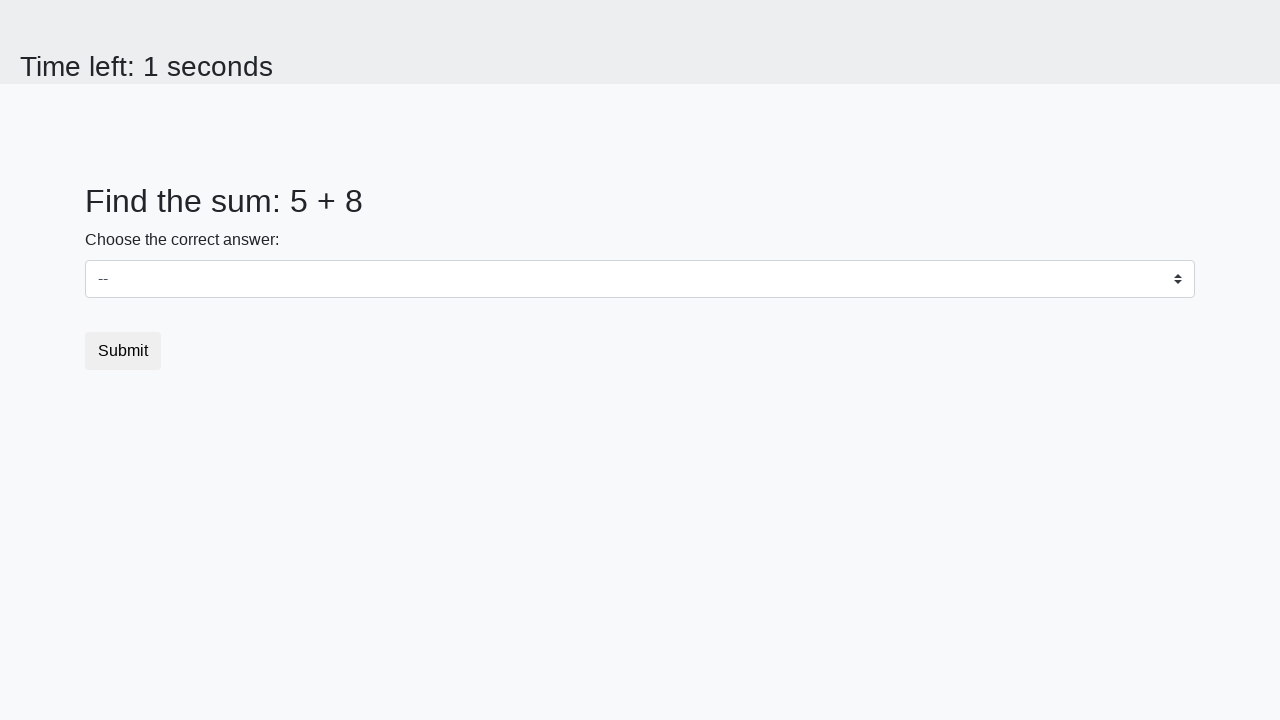